Navigates to the ICC Cricket website with browser configured in maximized window, private browsing mode, and with notifications and extensions disabled.

Starting URL: https://www.icc-cricket.com/

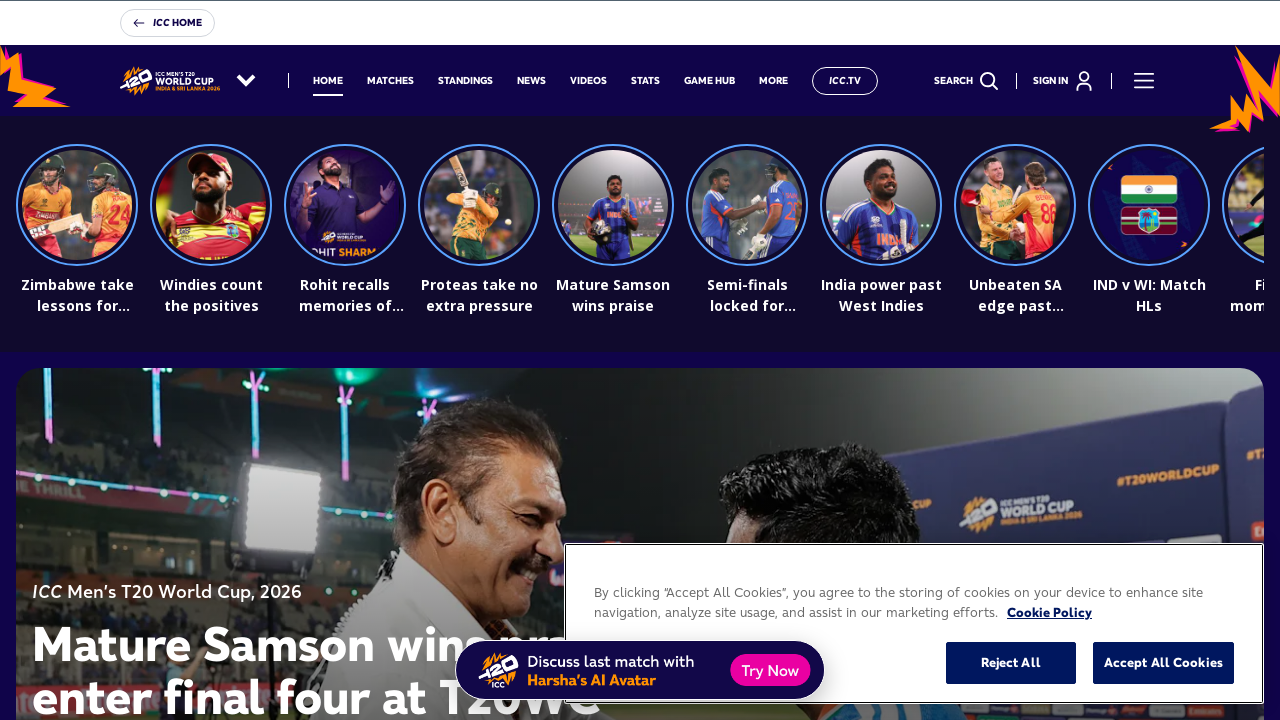

Waited for ICC Cricket website to load (domcontentloaded)
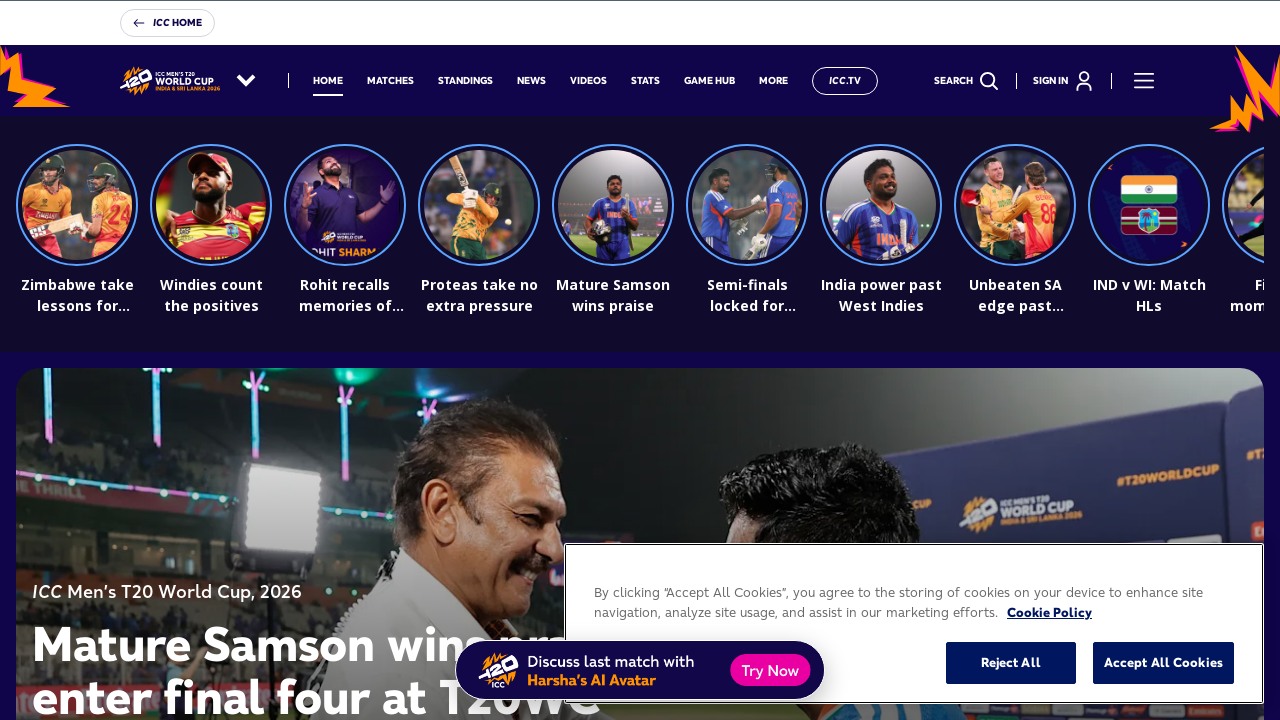

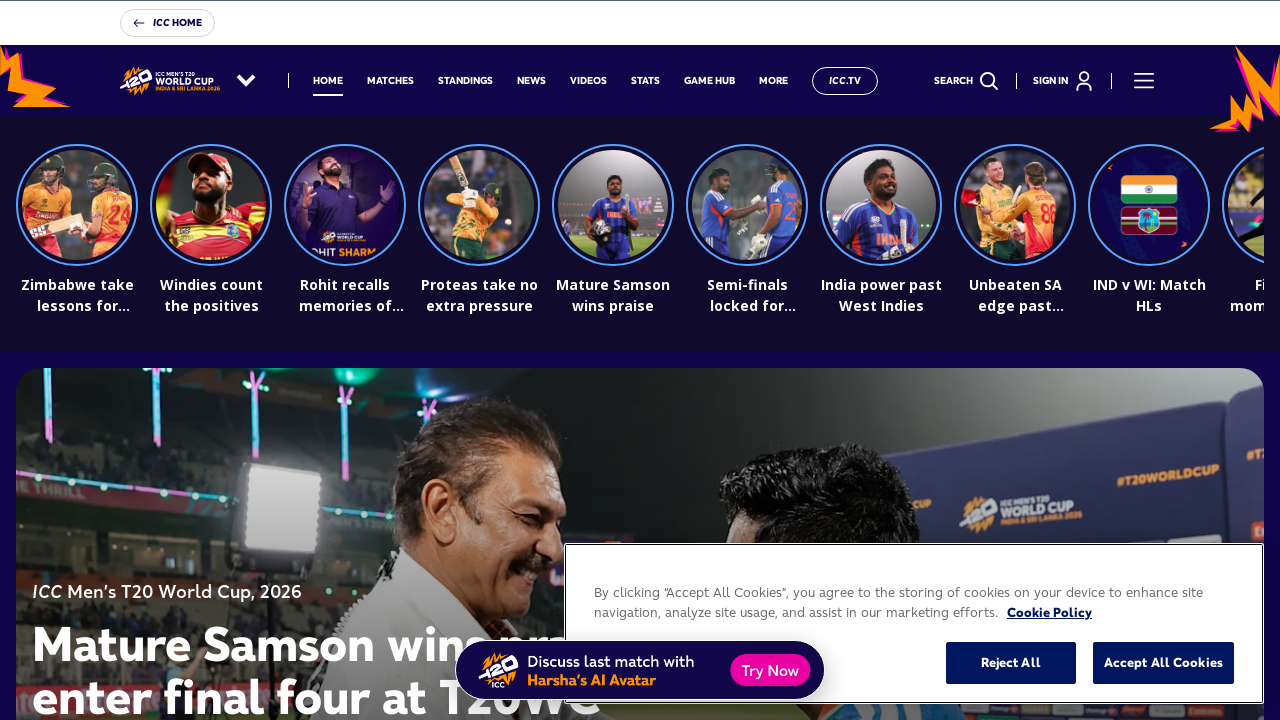